Tests currency dropdown selection functionality by selecting USD currency option

Starting URL: https://rahulshettyacademy.com/dropdownsPractise/

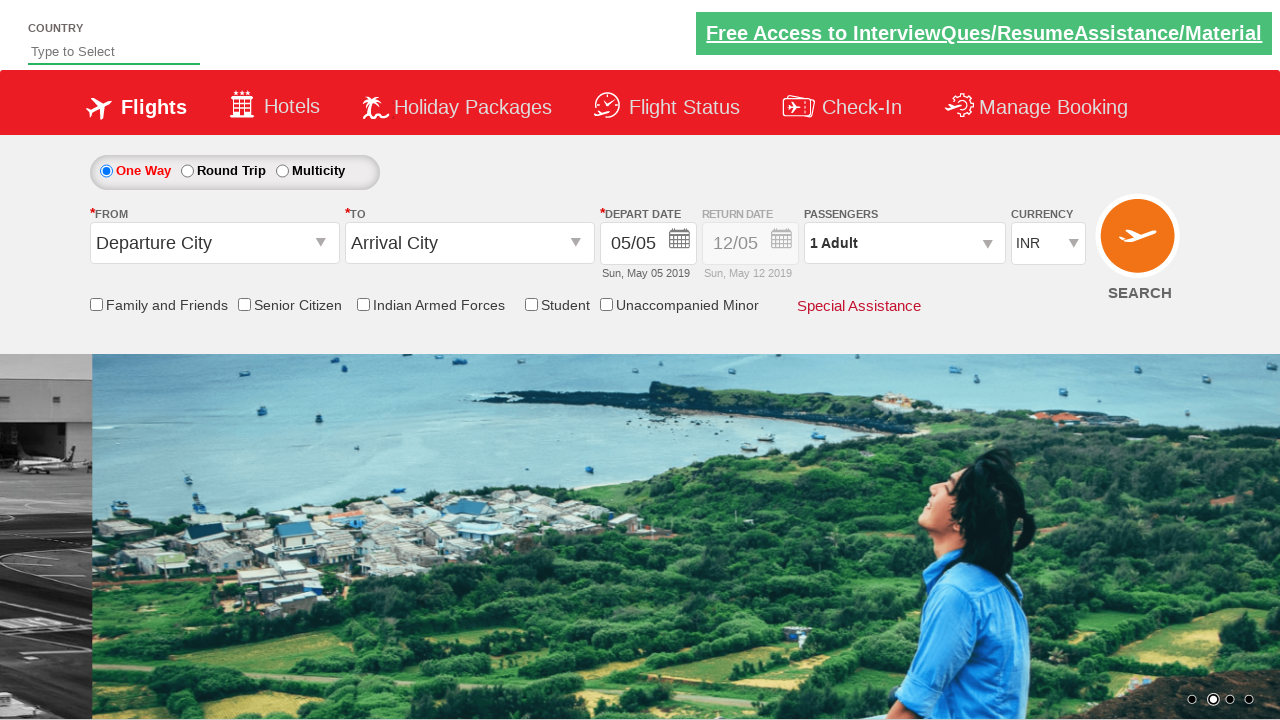

Located currency dropdown element
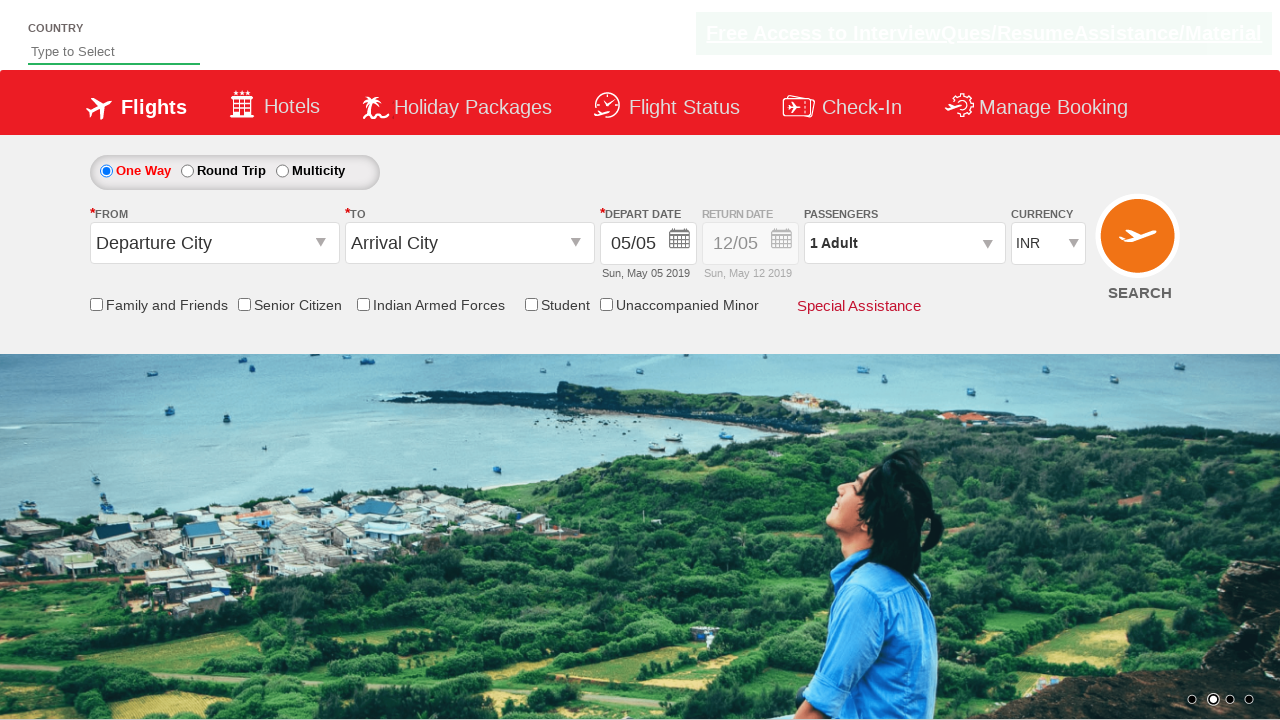

Selected USD currency option from dropdown on #ctl00_mainContent_DropDownListCurrency
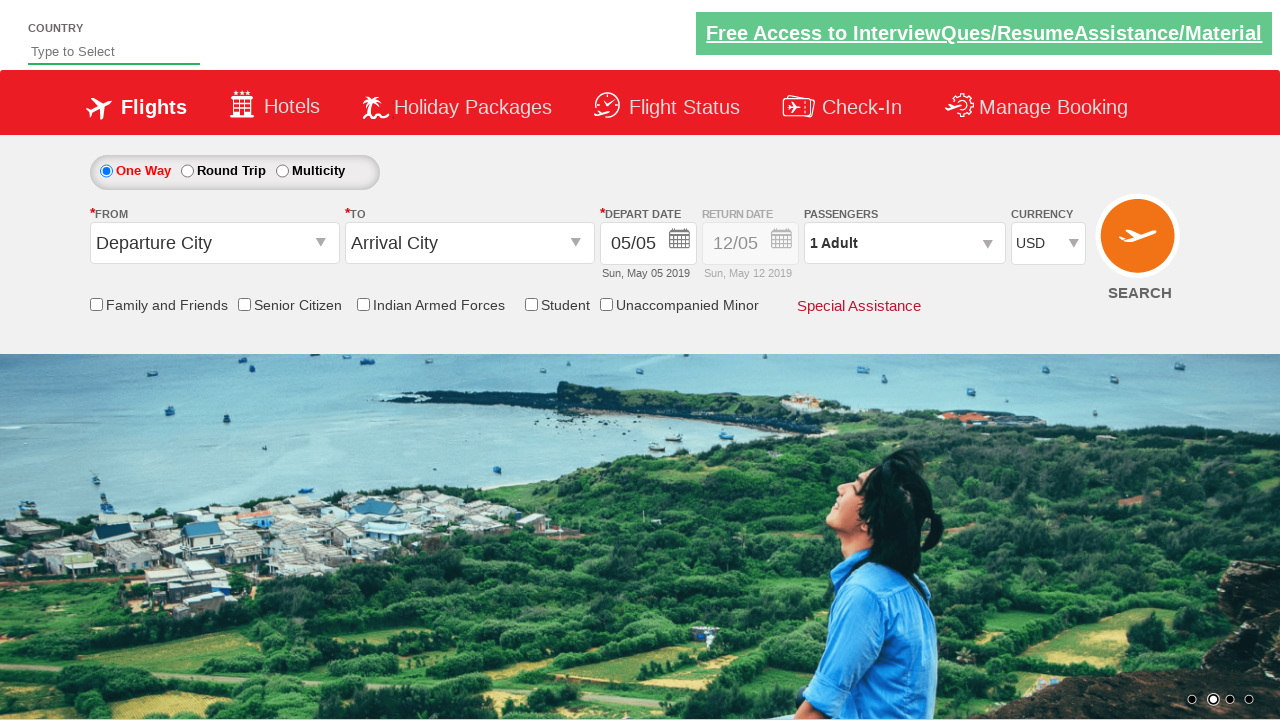

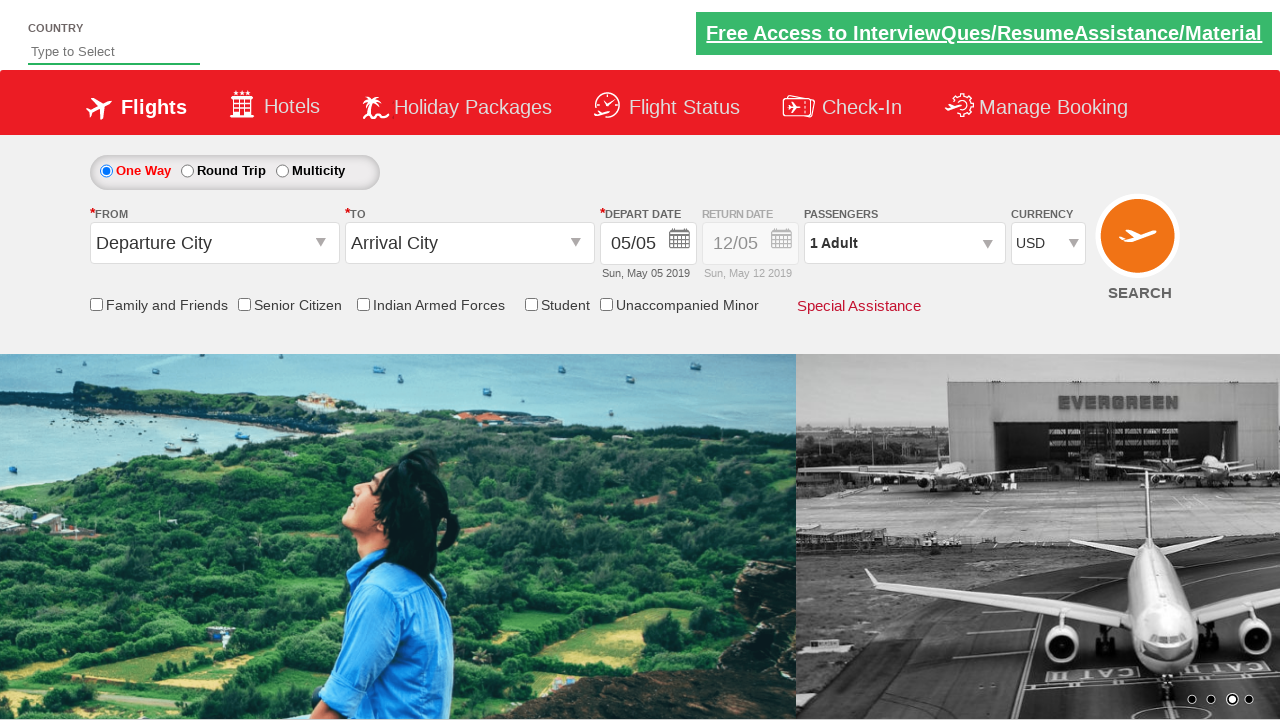